Navigates to a demo automation testing page and clicks on a tabbed window button to test window handling functionality

Starting URL: http://demo.automationtesting.in/Windows.html

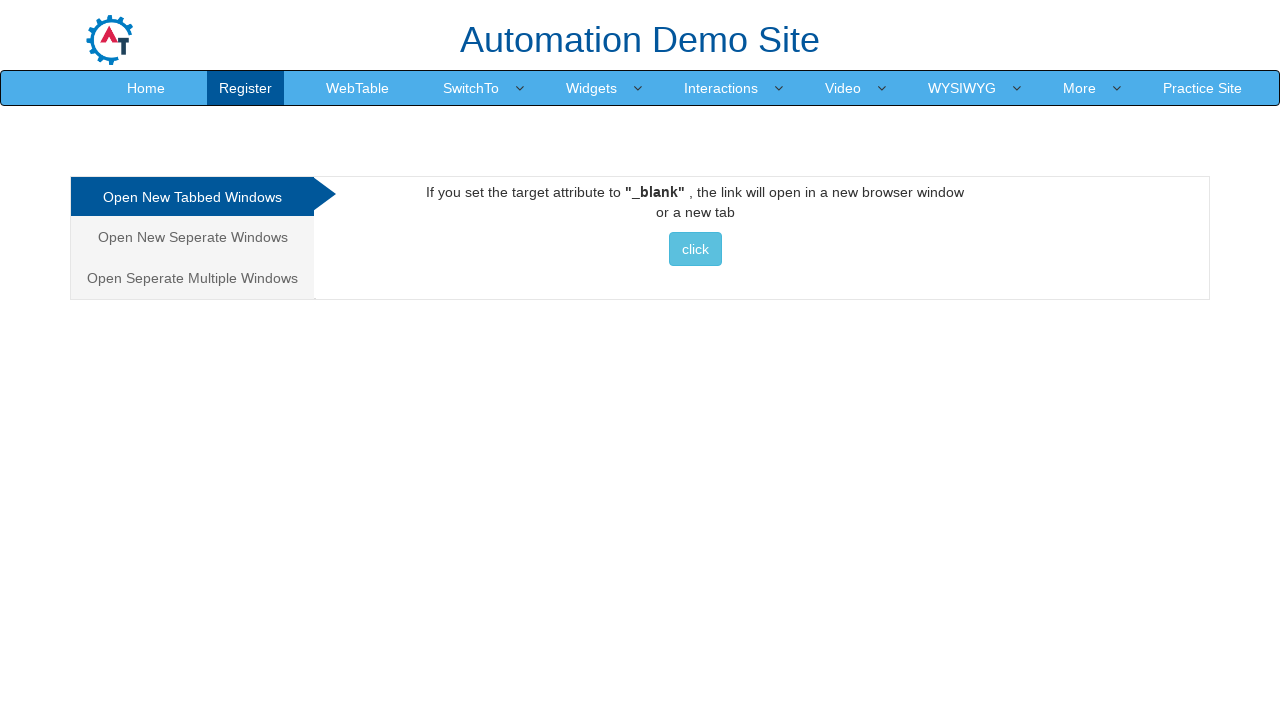

Navigated to demo automation testing windows page
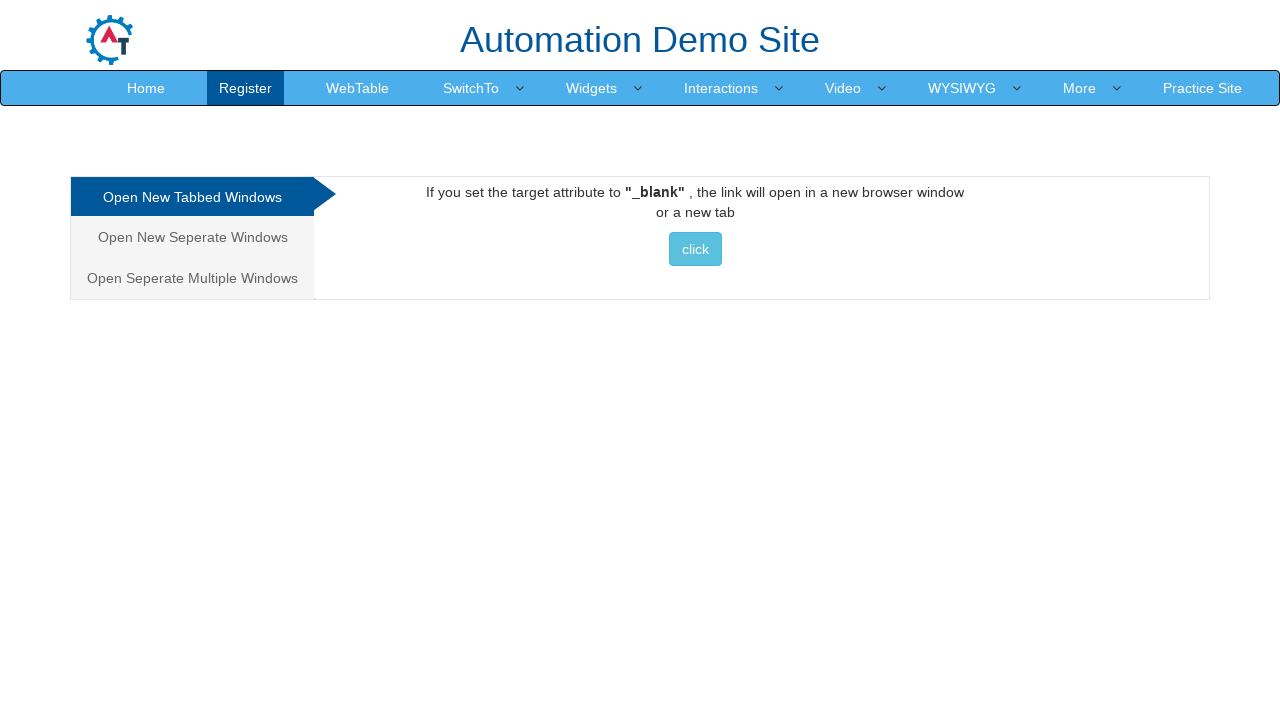

Clicked on Tabbed button to open new window at (695, 249) on xpath=//*[@id='Tabbed']/a/button
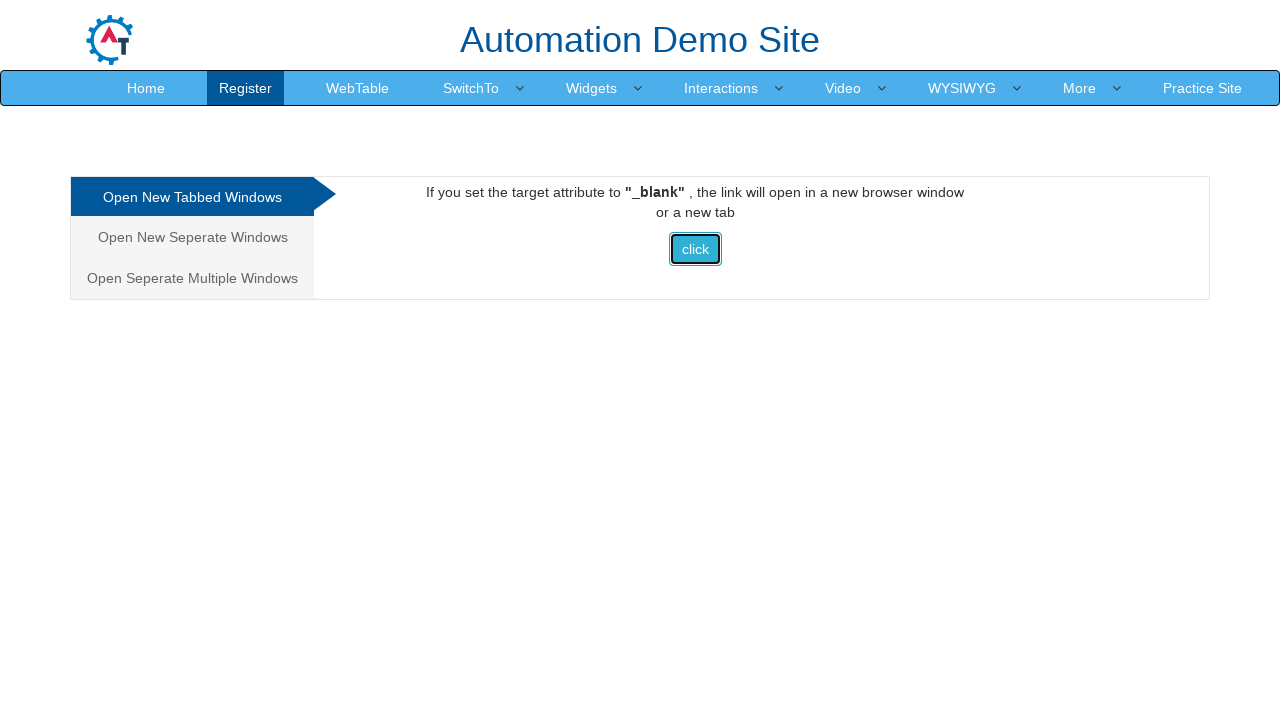

Waited 2 seconds for window handling to complete
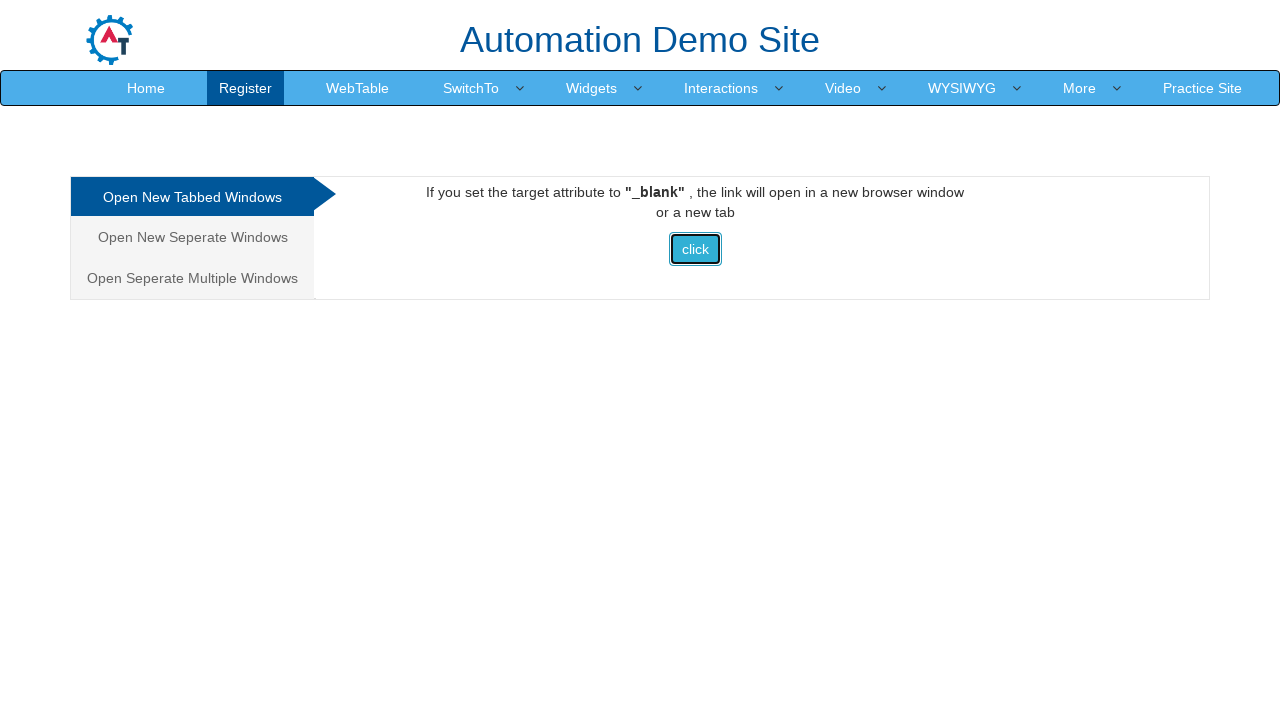

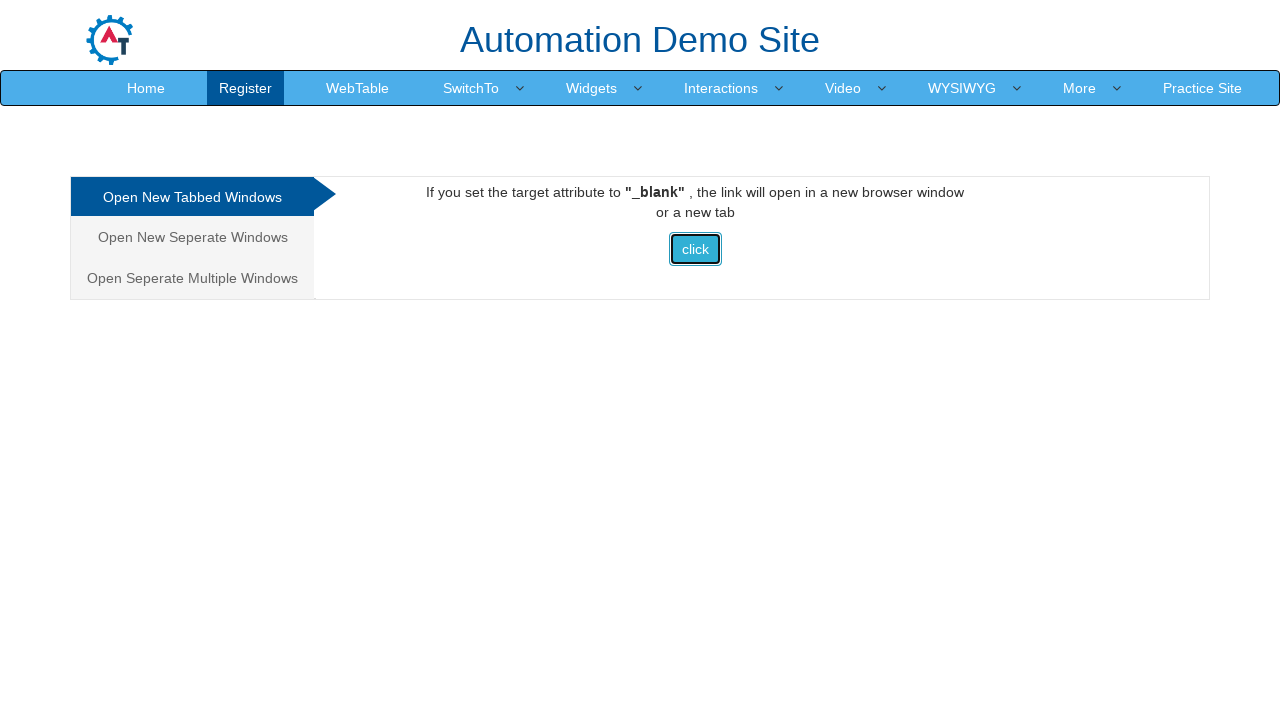